Navigates to youtube.com website and waits for 2 seconds

Starting URL: https://youtube.com

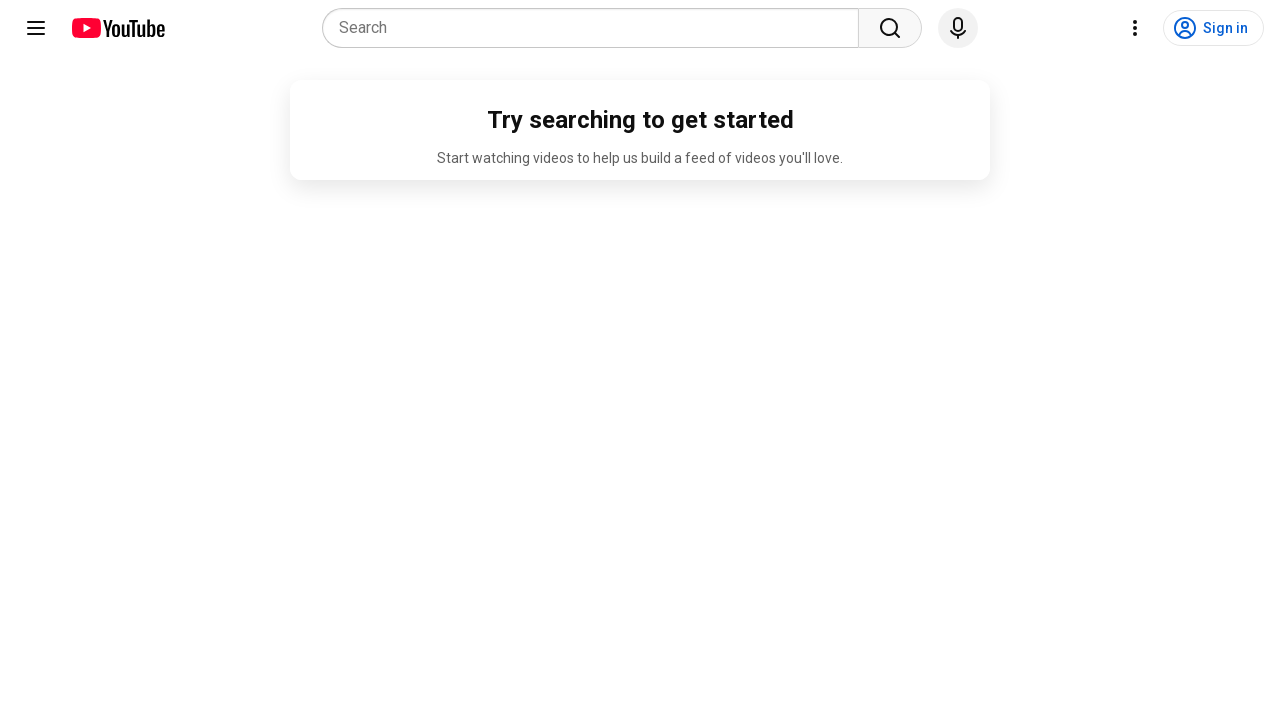

Navigated to youtube.com
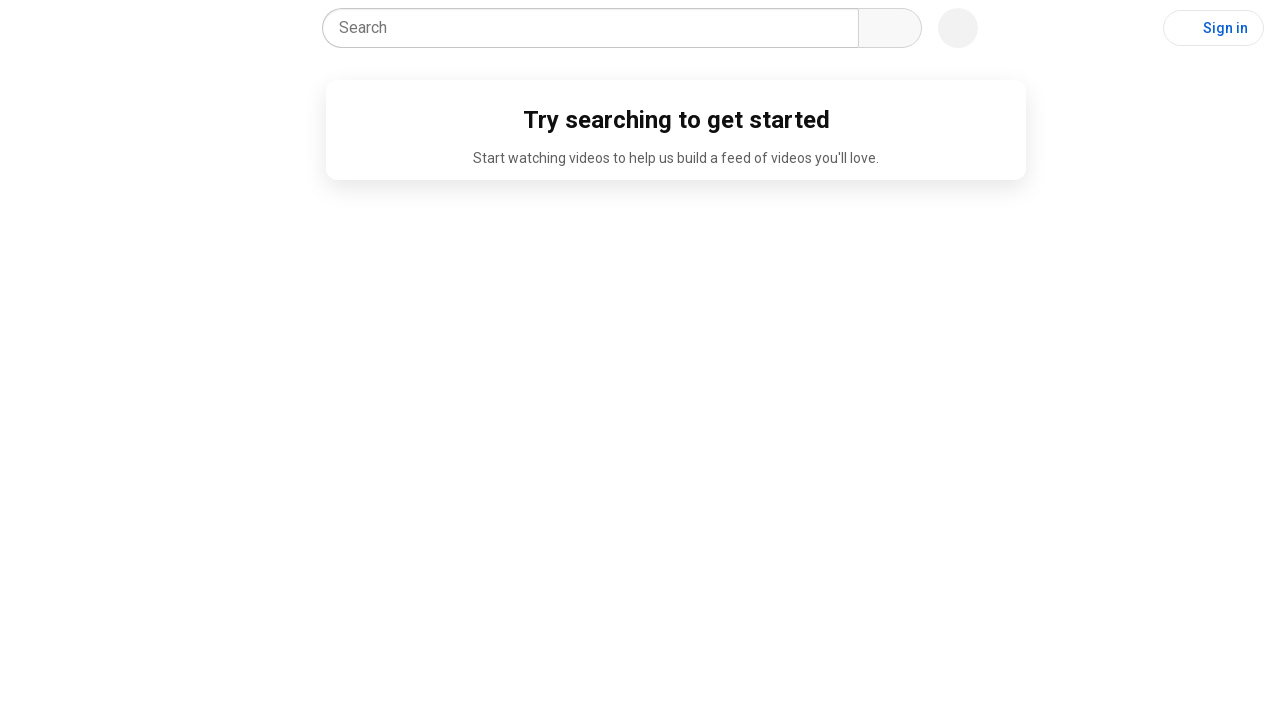

Waited for 2 seconds
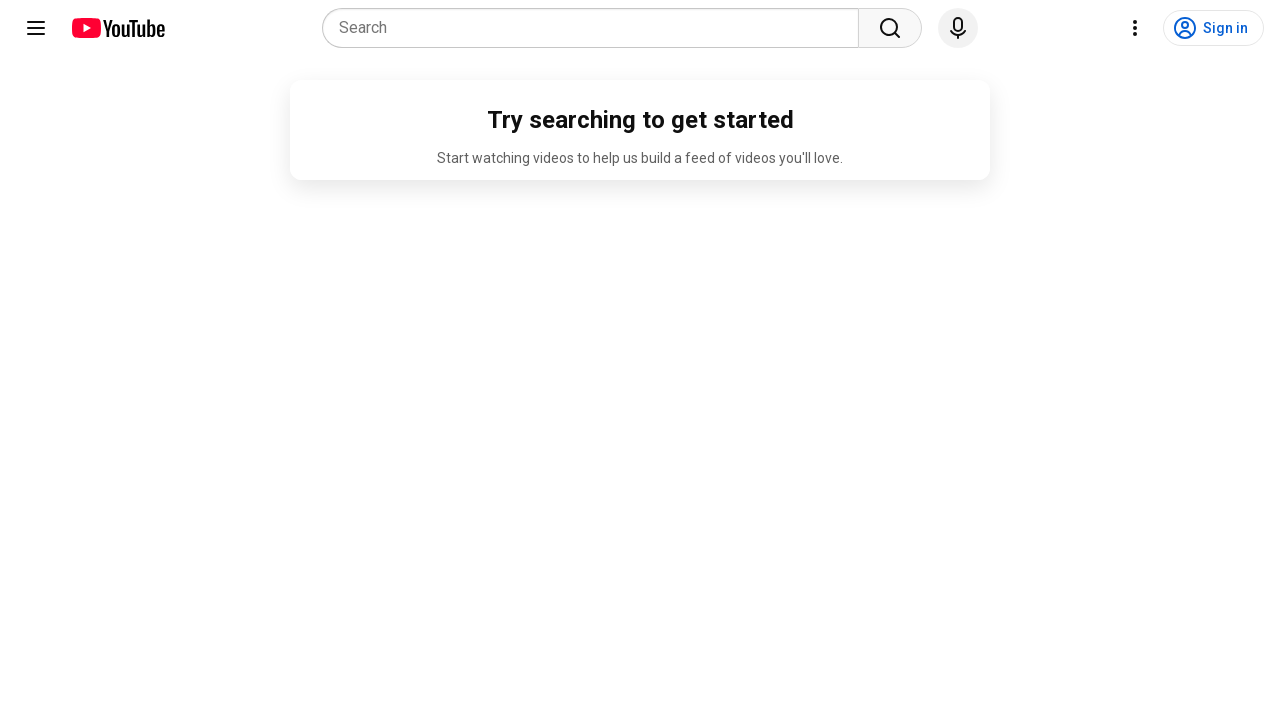

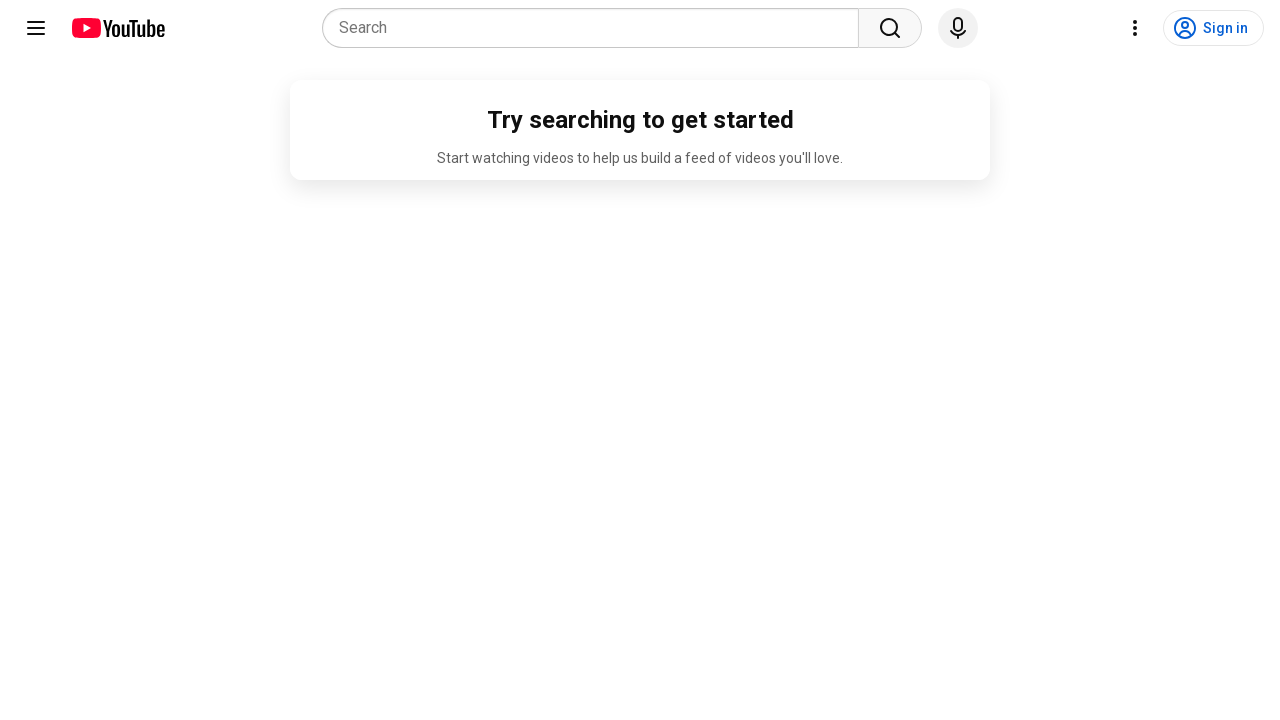